Checks if the name element is visible on the page

Starting URL: https://testautomationpractice.blogspot.com/

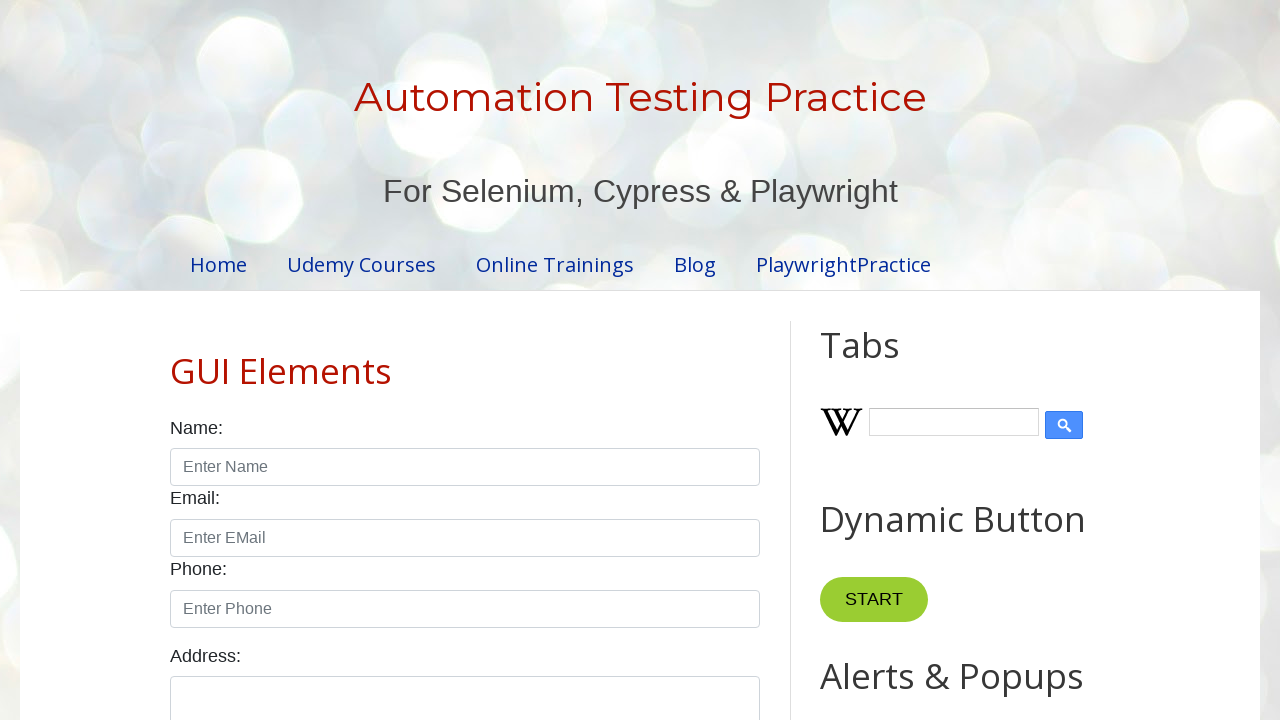

Navigated to https://testautomationpractice.blogspot.com/
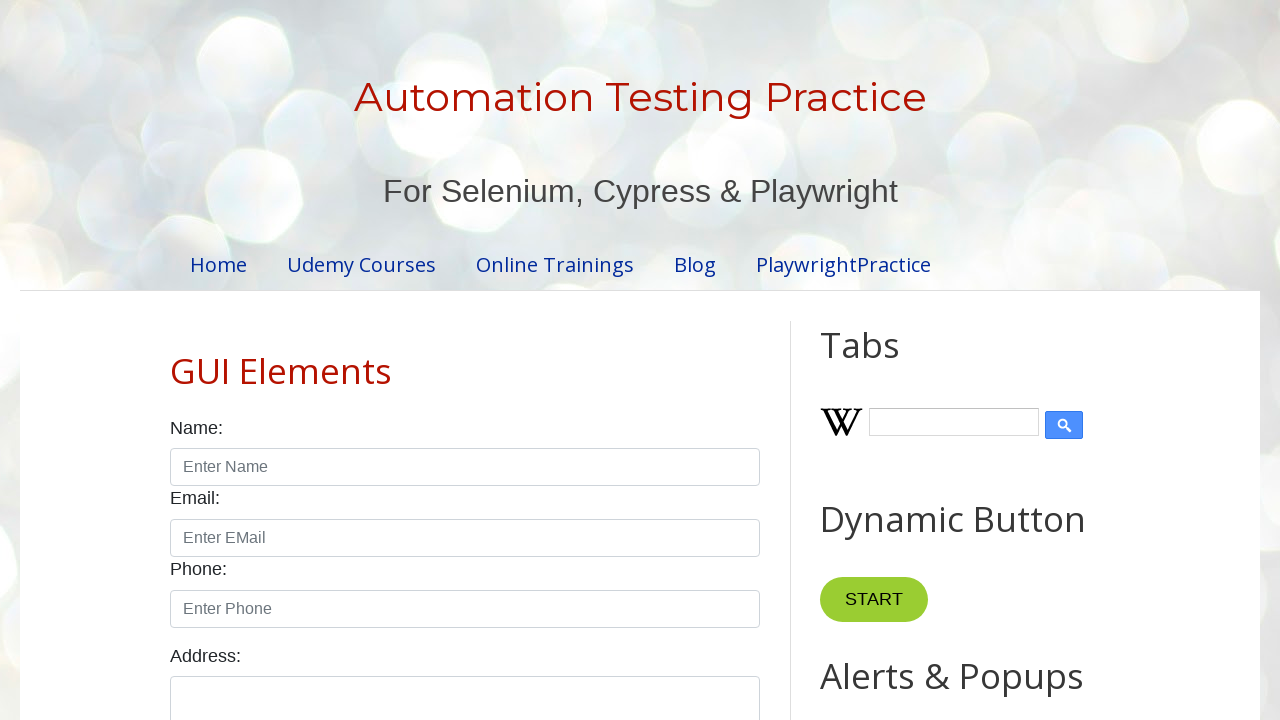

Checked if name element is visible on the page
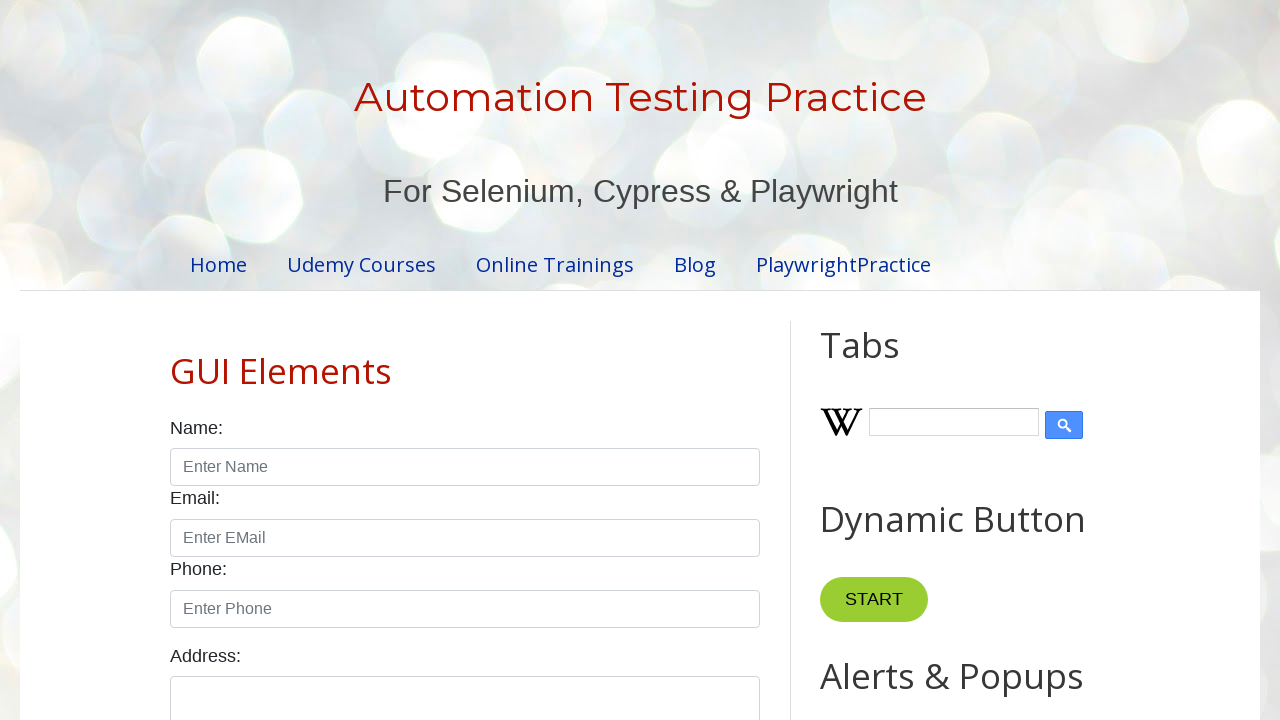

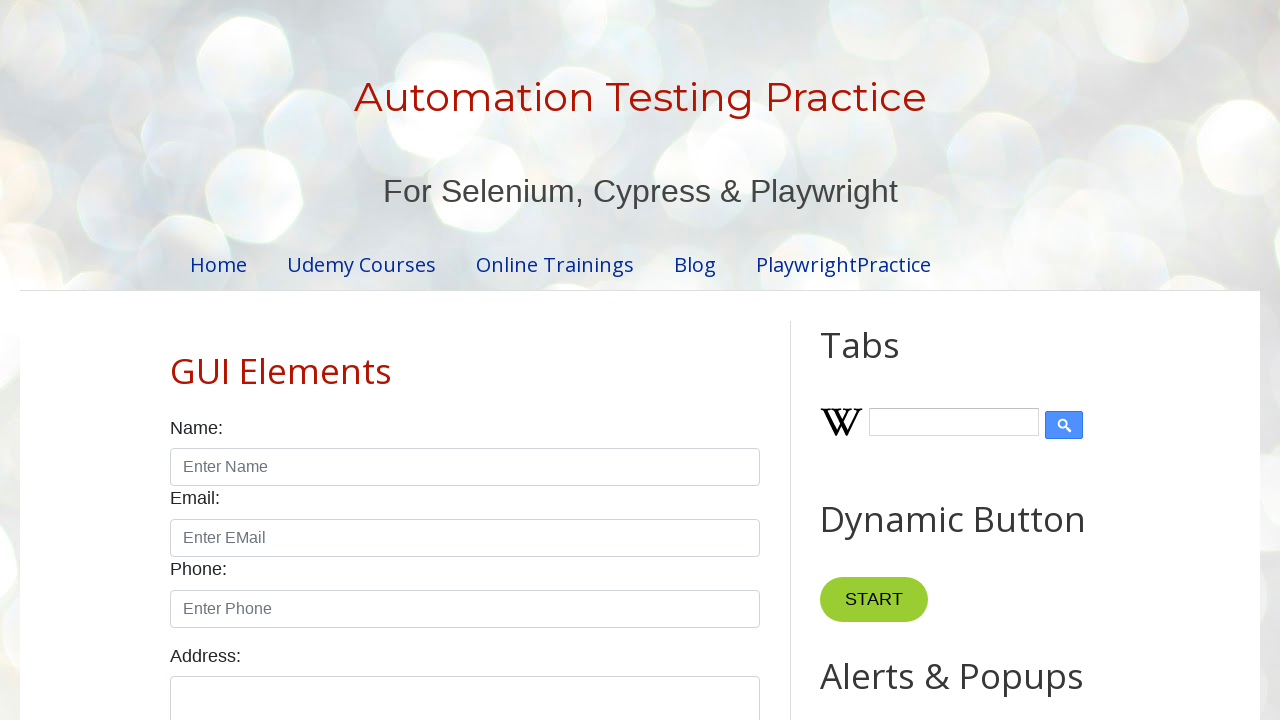